Tests JavaScript confirmation alert handling by clicking a button to trigger an alert, accepting the alert, and verifying the result message displays correctly.

Starting URL: http://the-internet.herokuapp.com/javascript_alerts

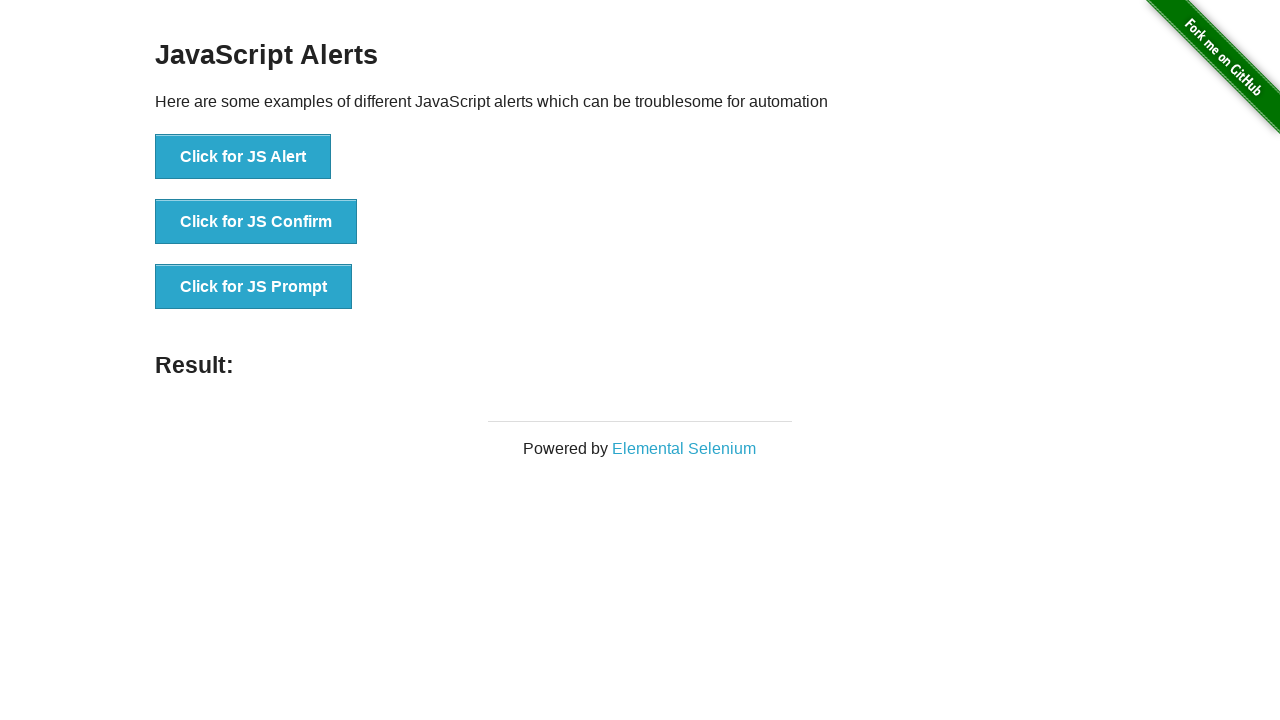

Clicked the second button to trigger JavaScript confirmation alert at (256, 222) on button >> nth=1
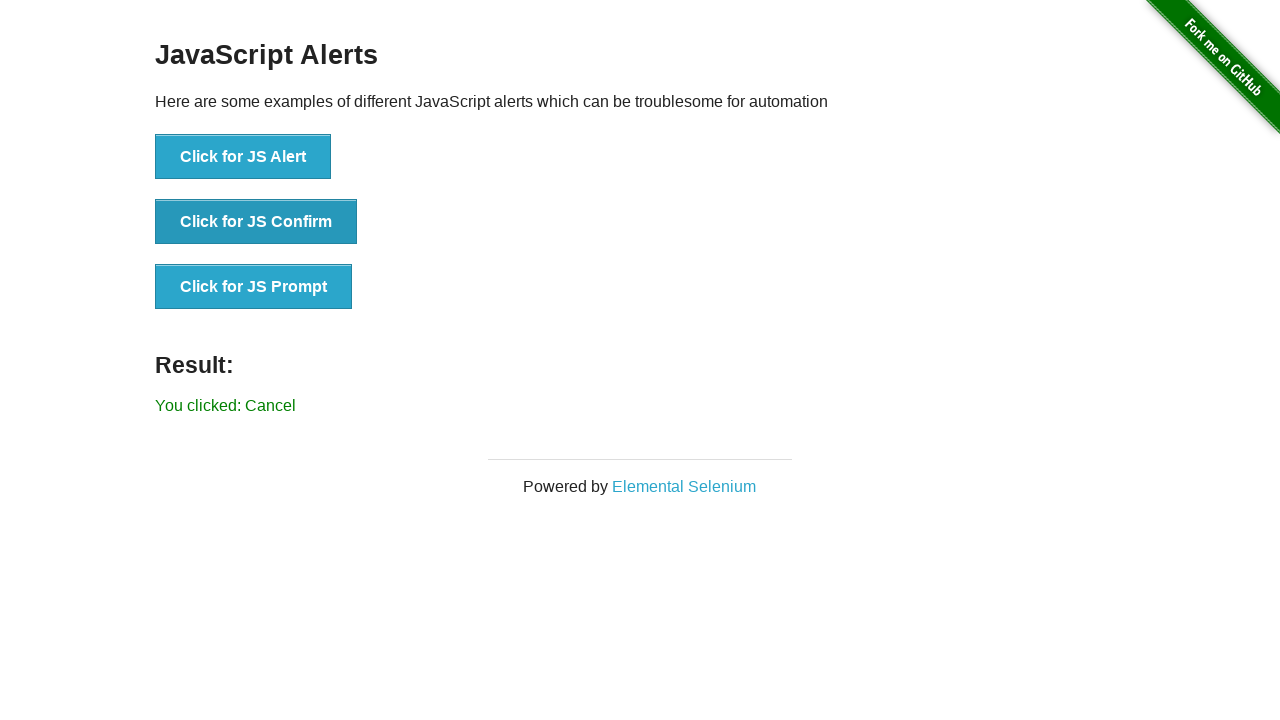

Set up dialog handler to accept alerts
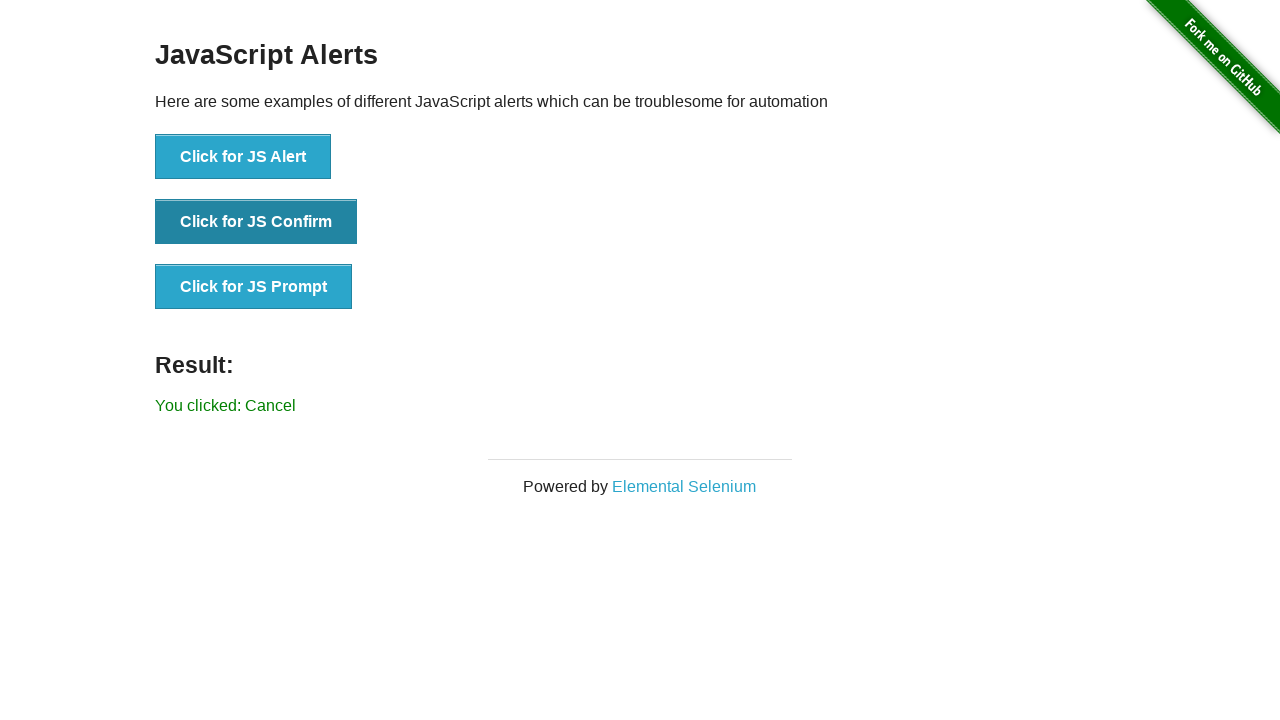

Registered named dialog handler to accept confirmation
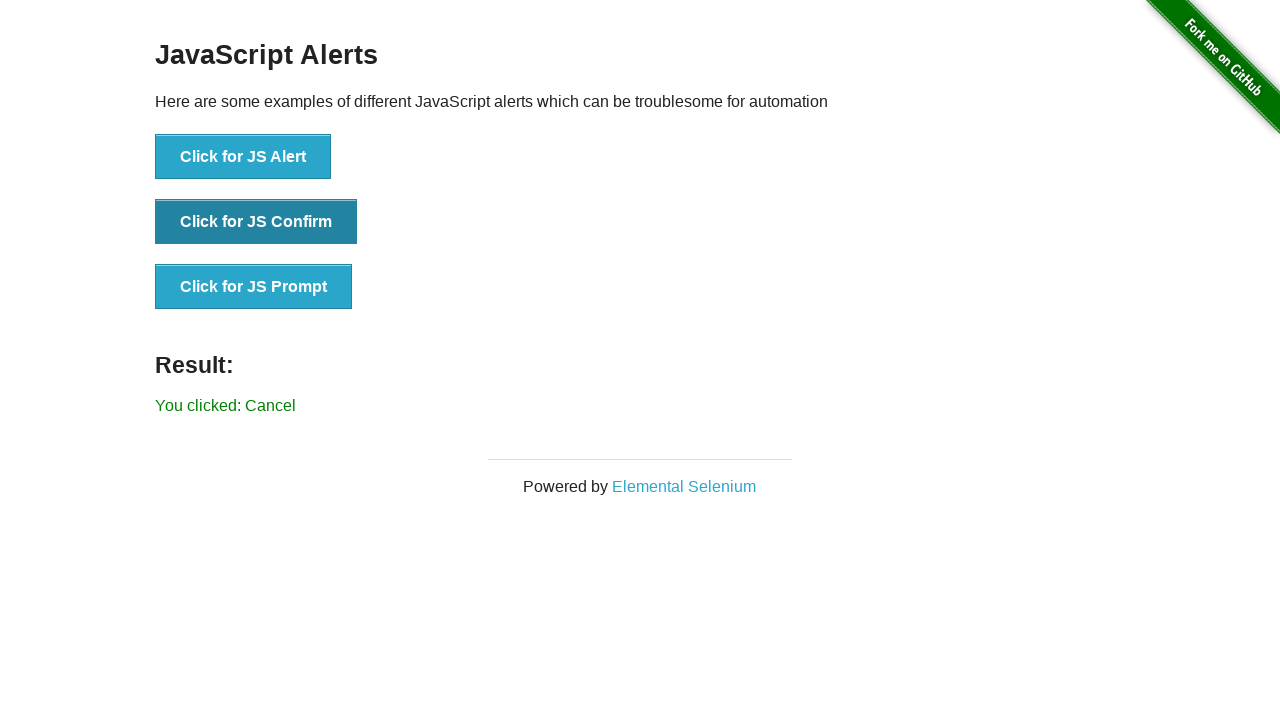

Clicked button to trigger confirmation alert at (256, 222) on button >> nth=1
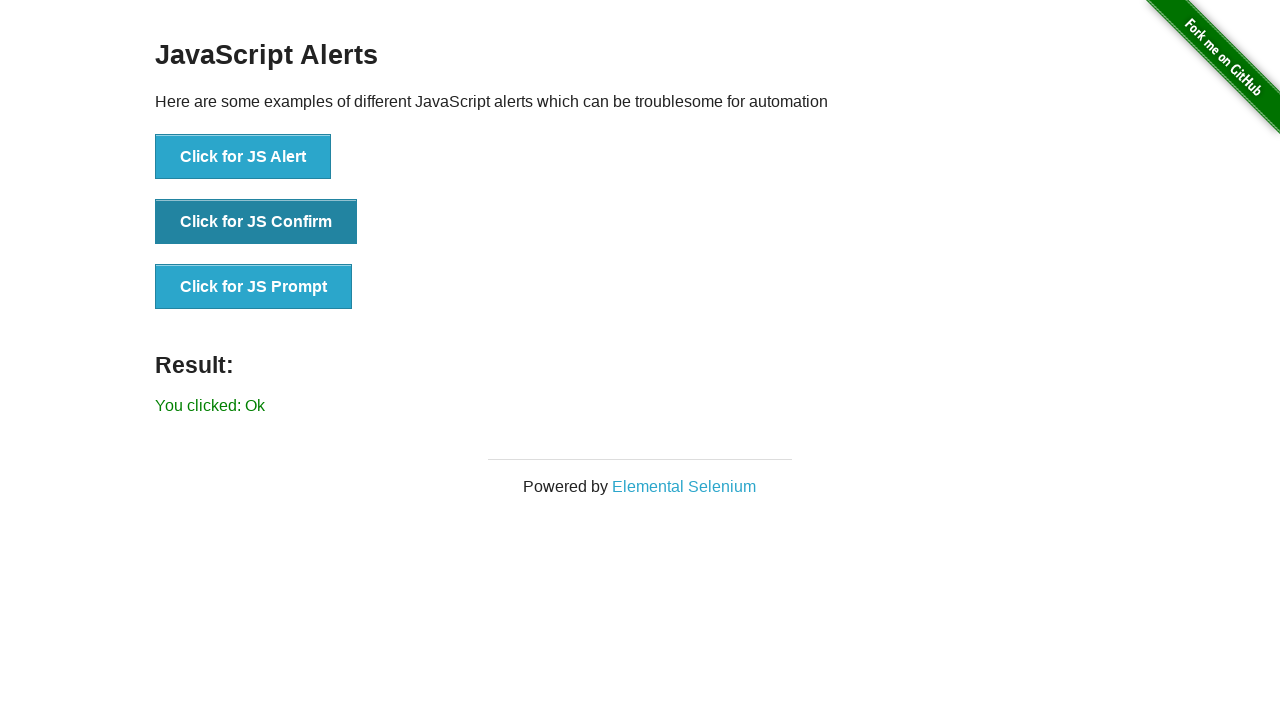

Result element loaded after accepting confirmation alert
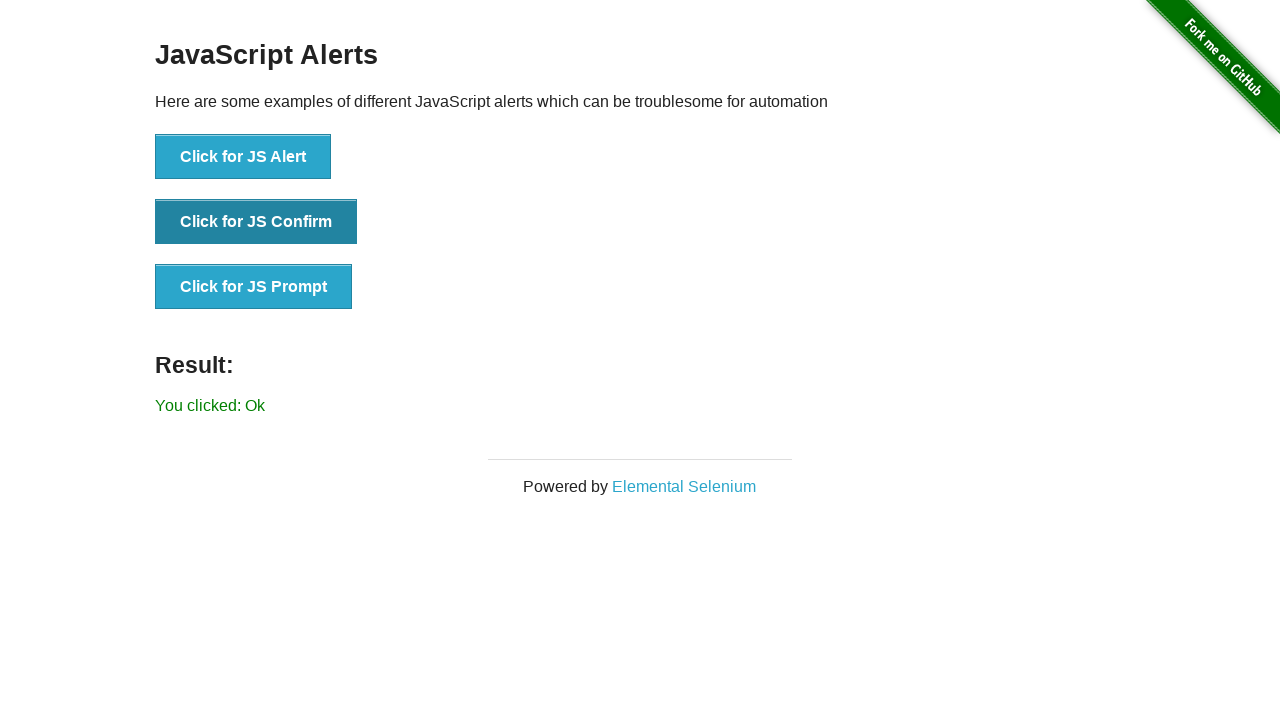

Retrieved result text: 'You clicked: Ok'
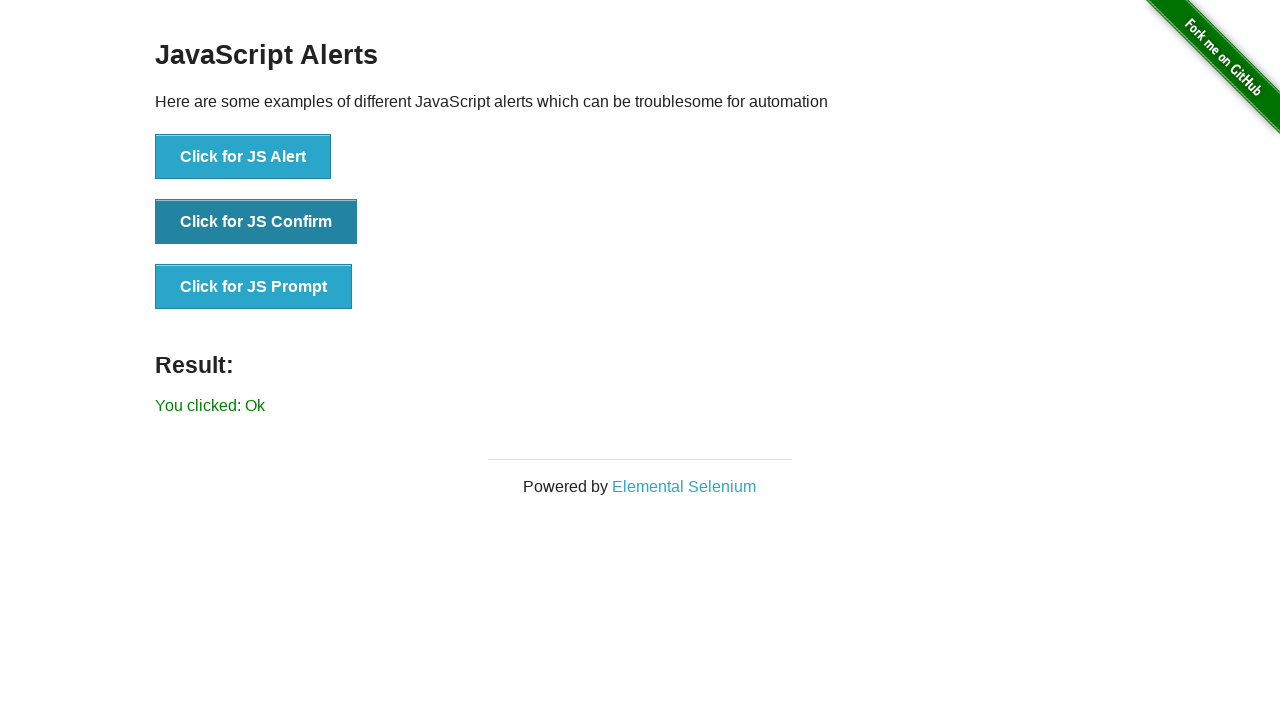

Verified result message displays 'You clicked: Ok' as expected
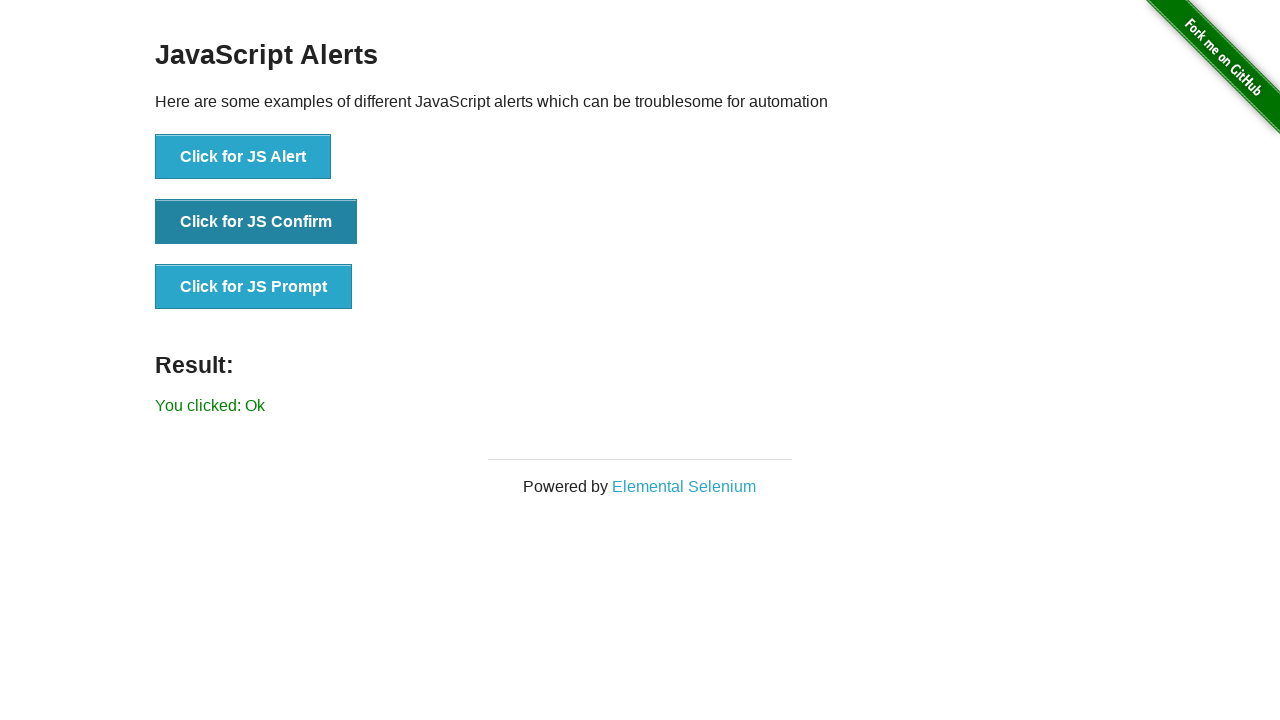

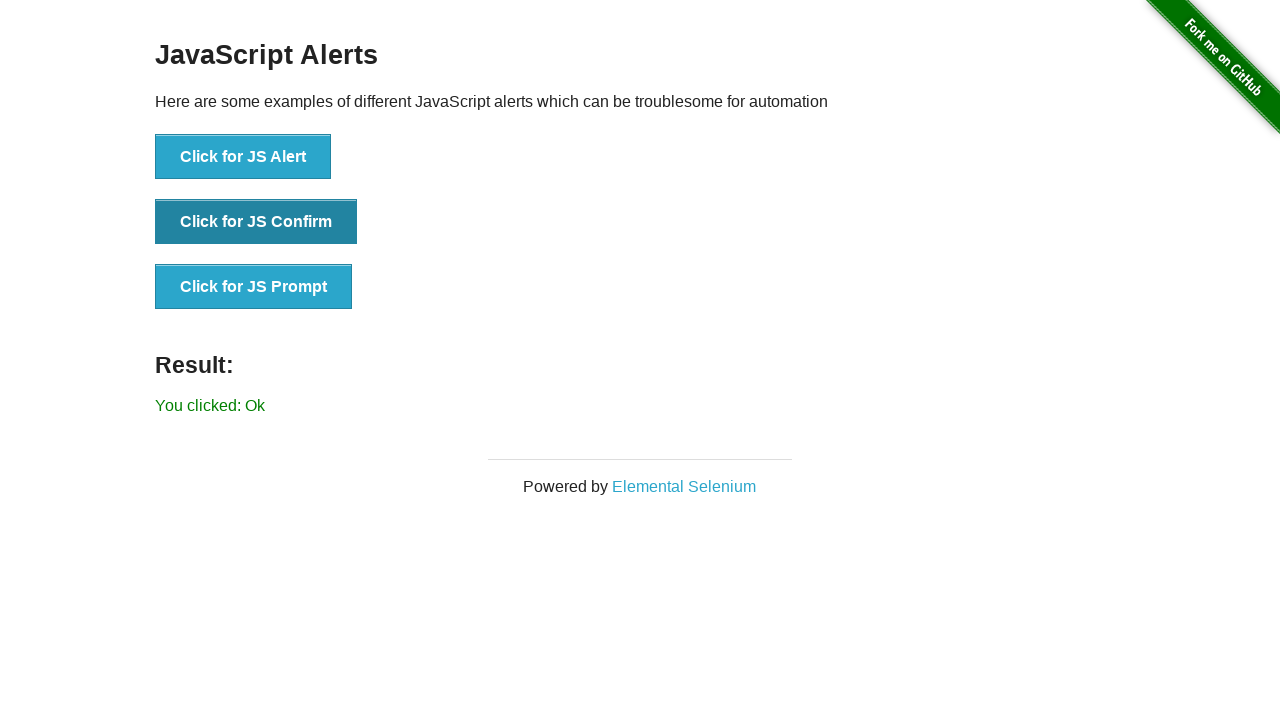